Tests adding a single product to an empty shopping cart and verifies the cart count updates to 1

Starting URL: https://atid.store/product/anchor-bracelet/

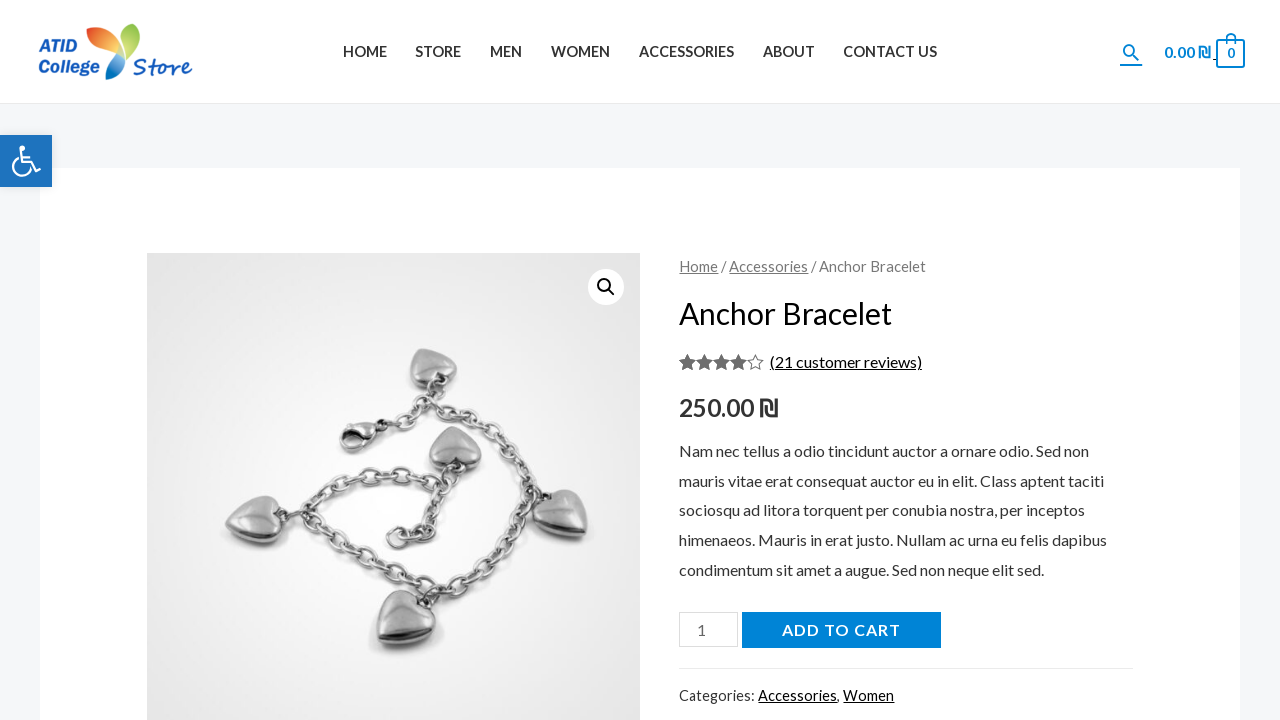

Clicked add to cart button for anchor bracelet at (841, 630) on [name='add-to-cart']
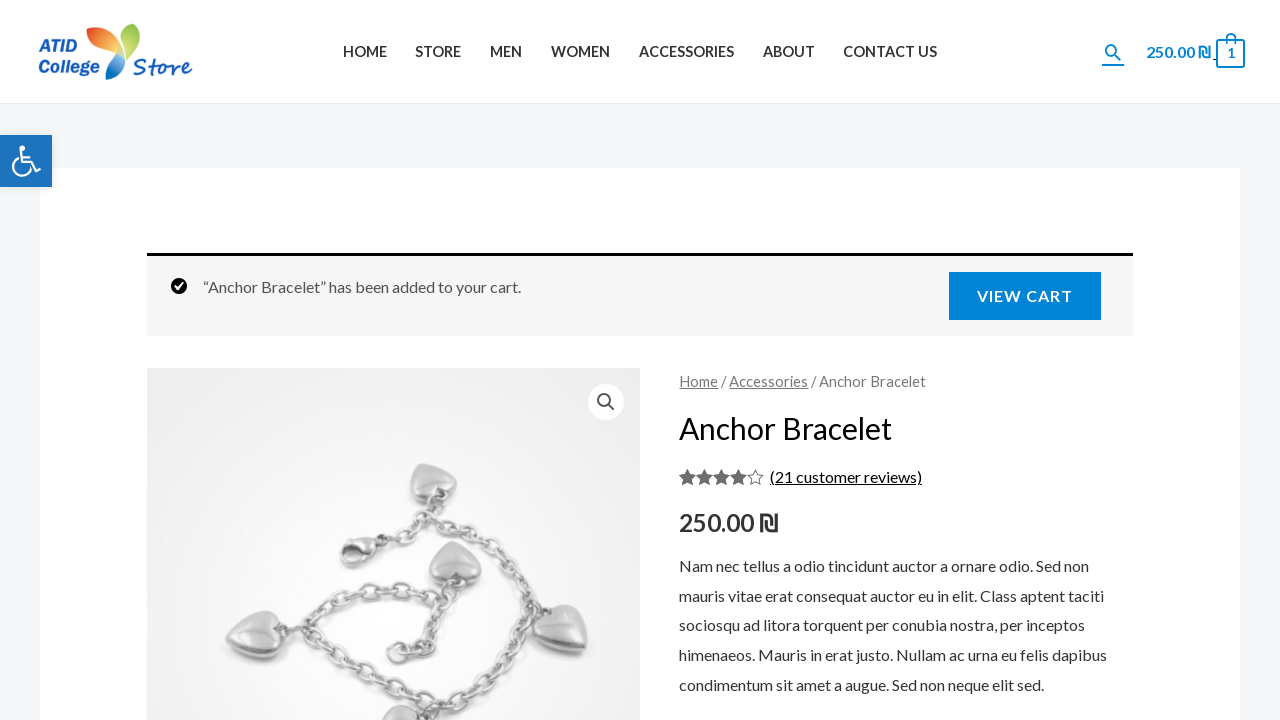

Cart count element loaded, confirming product was added
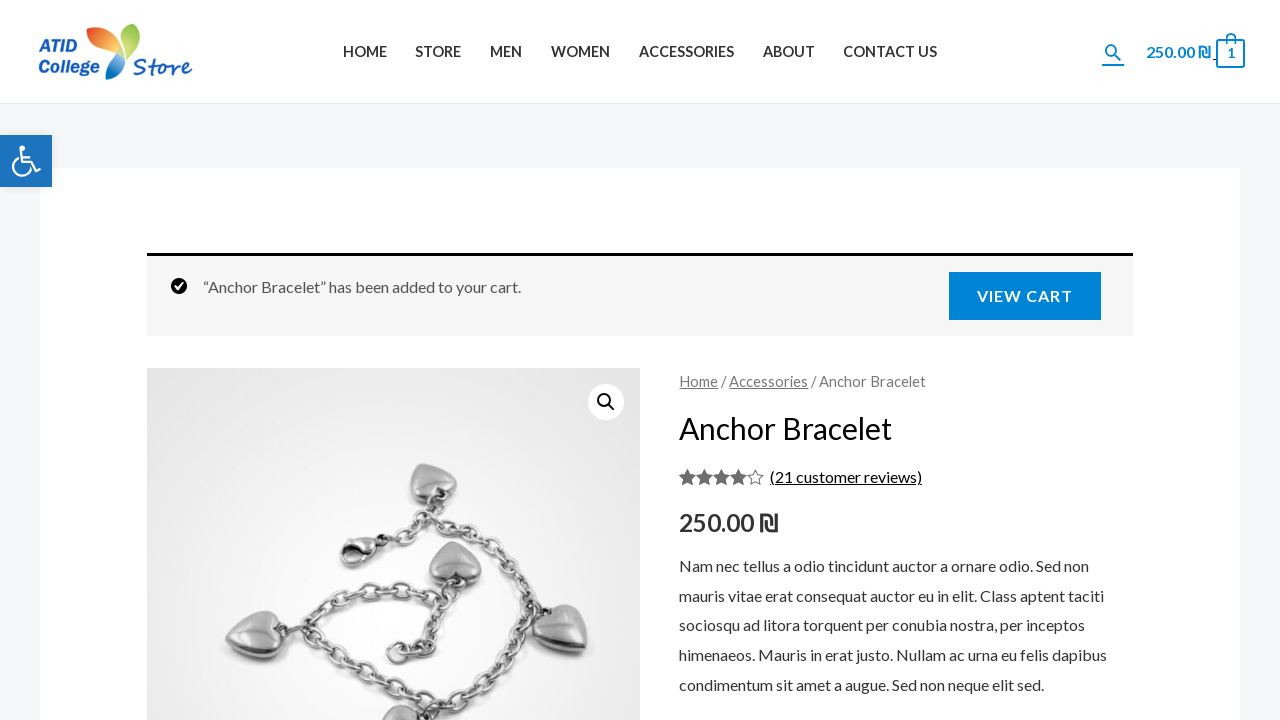

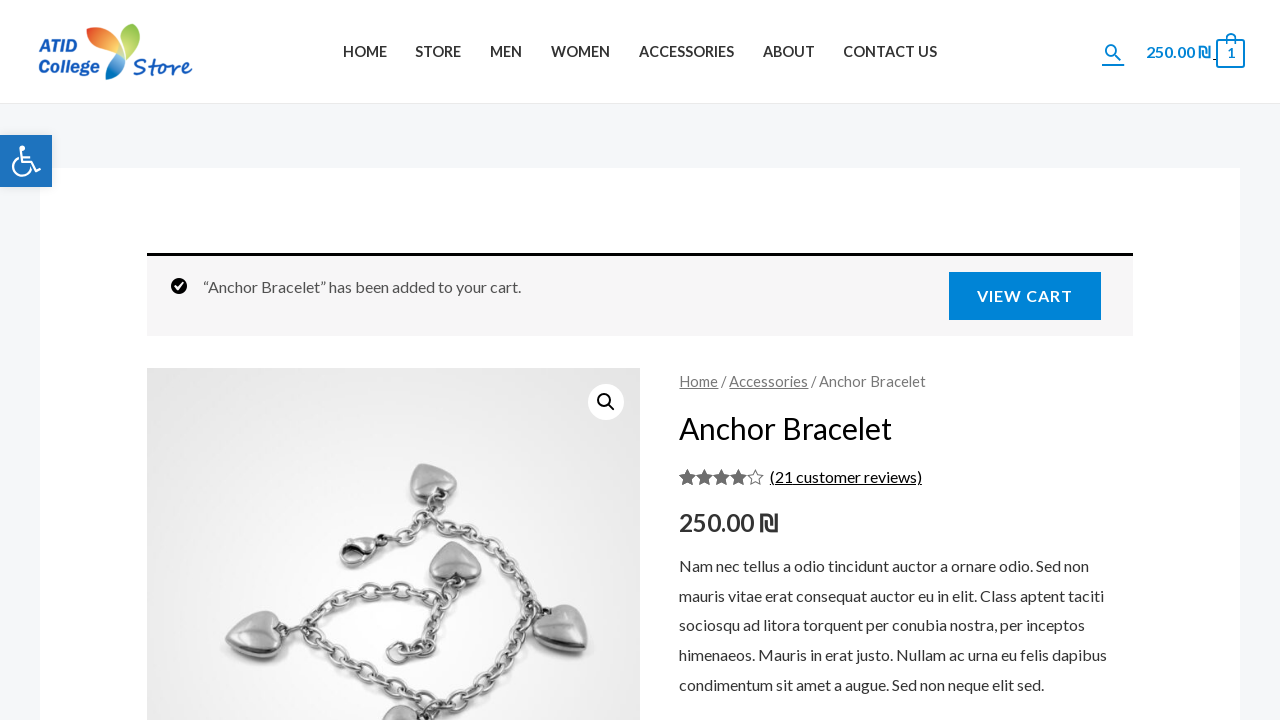